Tests Last Name field validation with emojis and mixed case characters greater than 50

Starting URL: https://buggy.justtestit.org/register

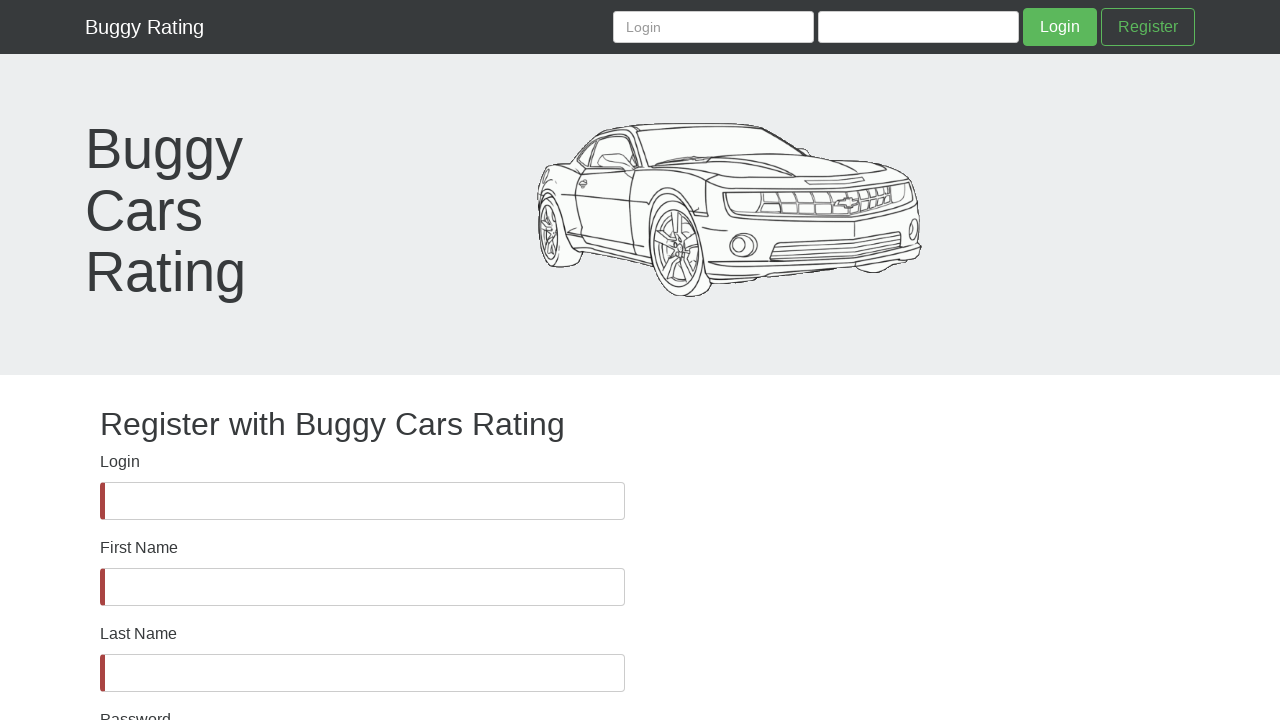

Waited for lastName field to be visible
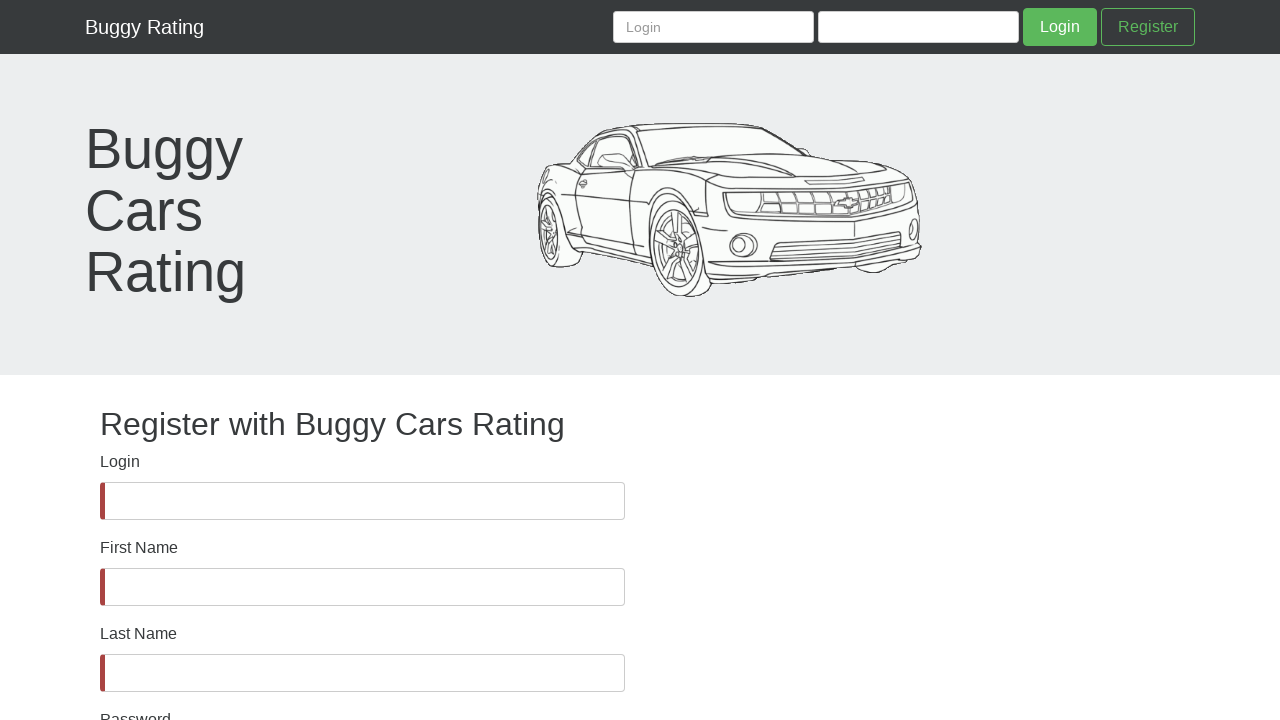

Filled lastName field with emojis and mixed case characters exceeding 50 character limit on #lastName
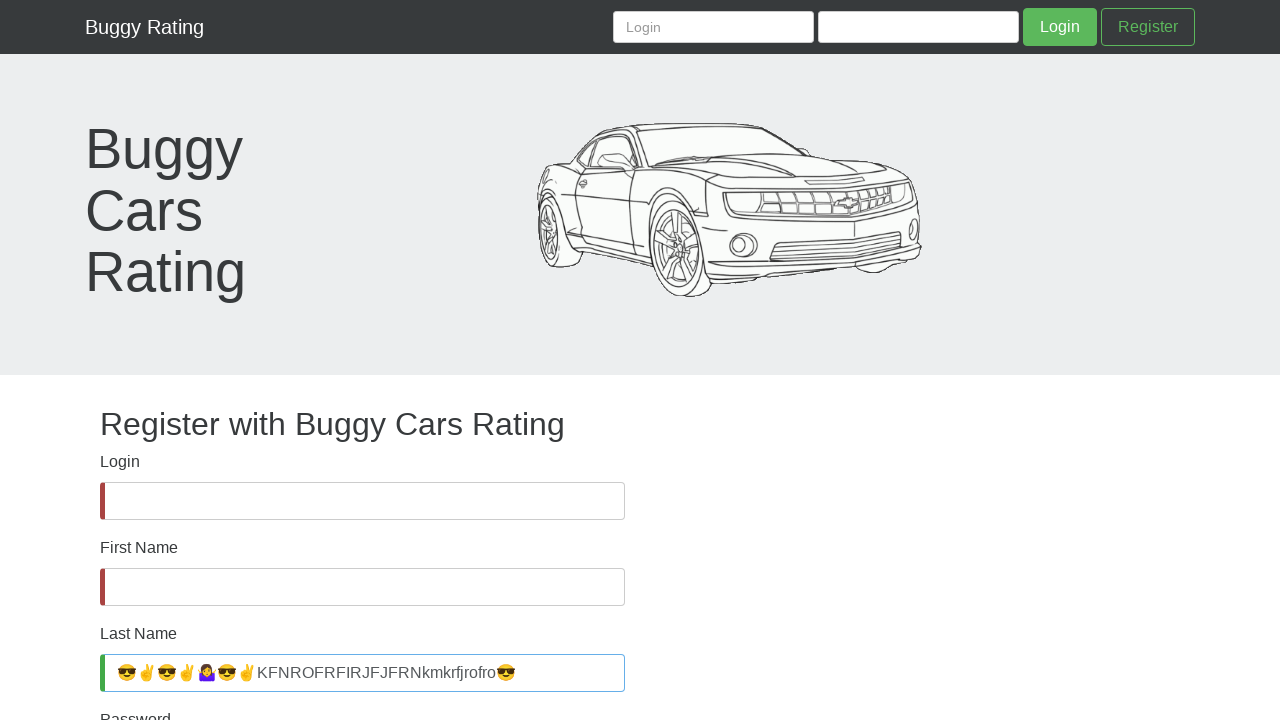

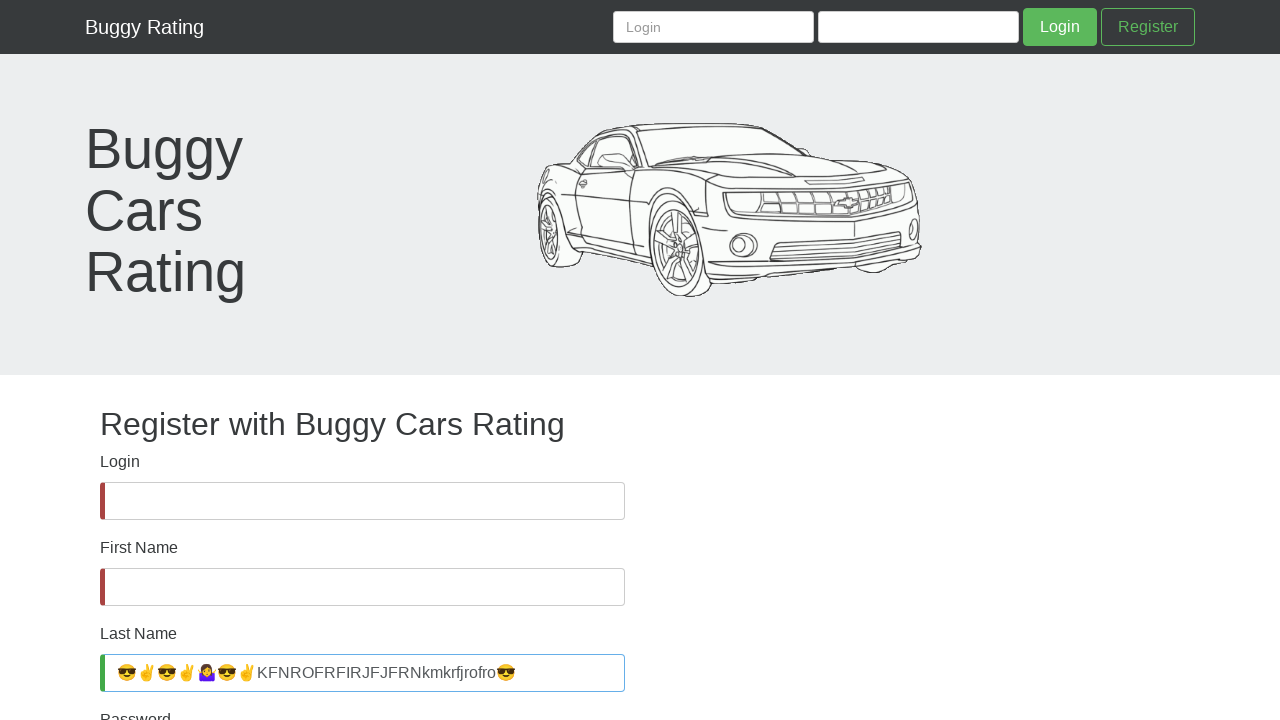